Tests checkbox functionality by ensuring both checkboxes are selected, clicking them if they are not already selected

Starting URL: https://the-internet.herokuapp.com/checkboxes

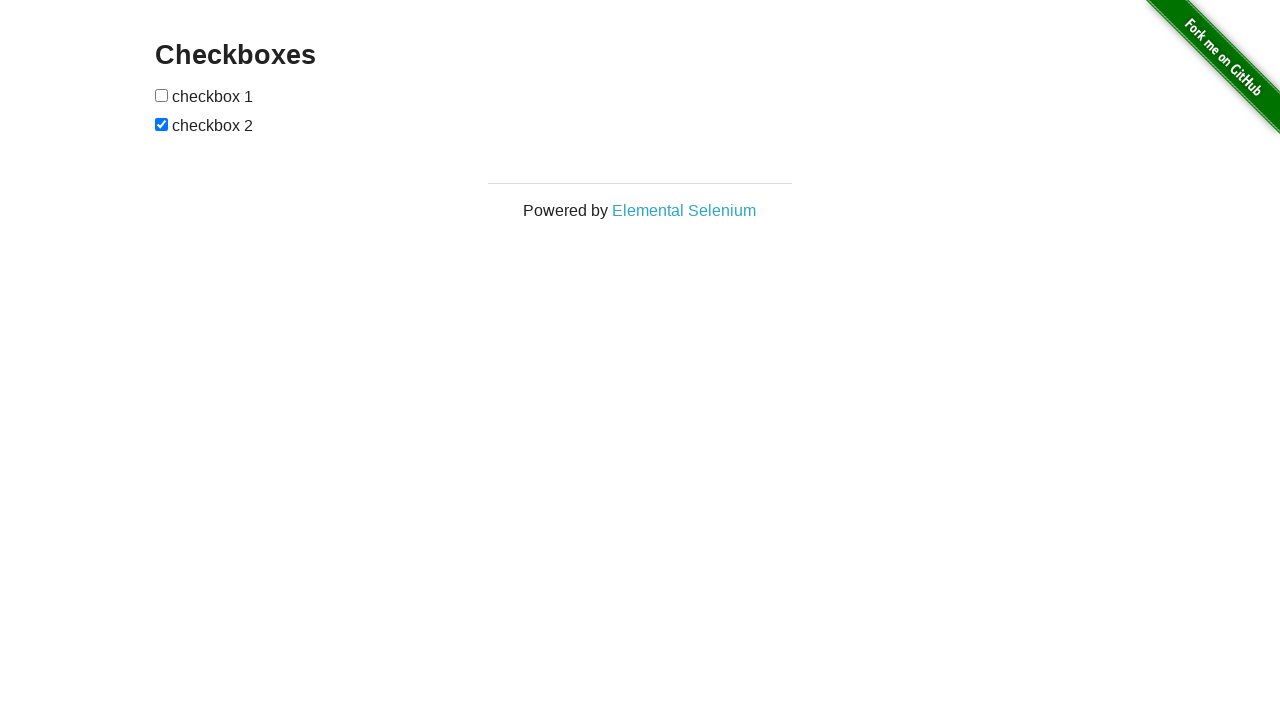

Located first checkbox element
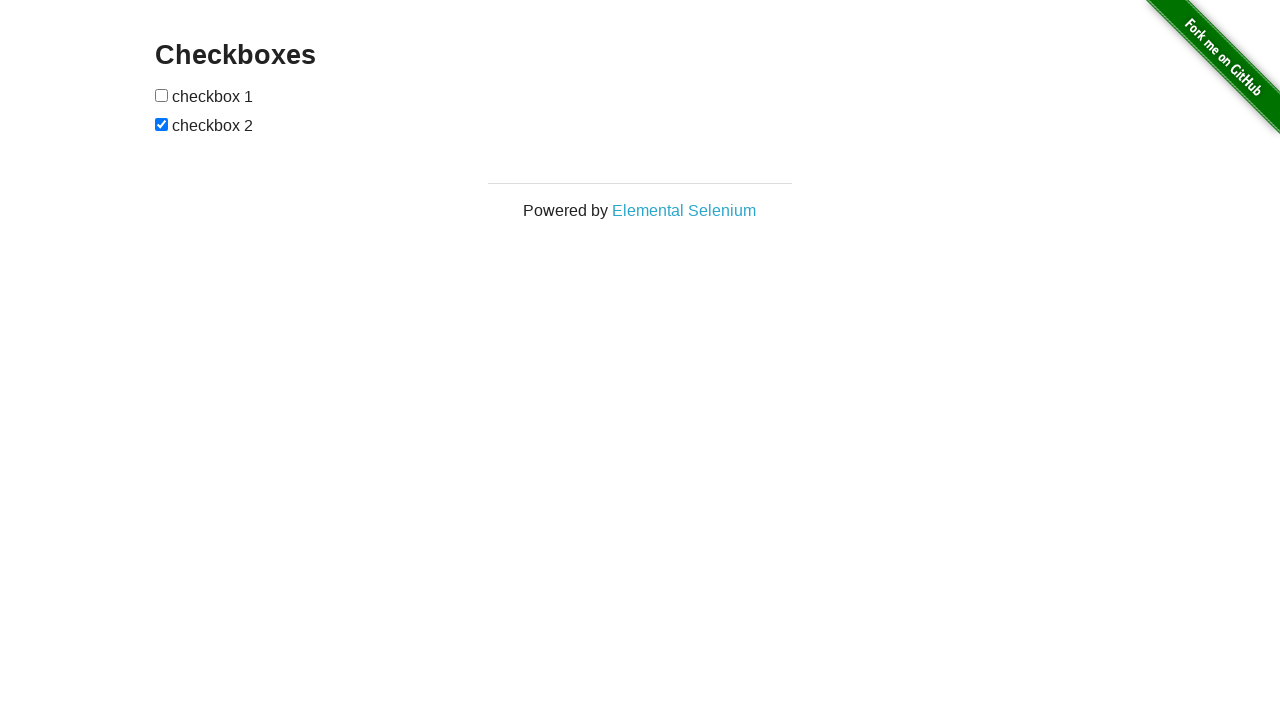

Located second checkbox element
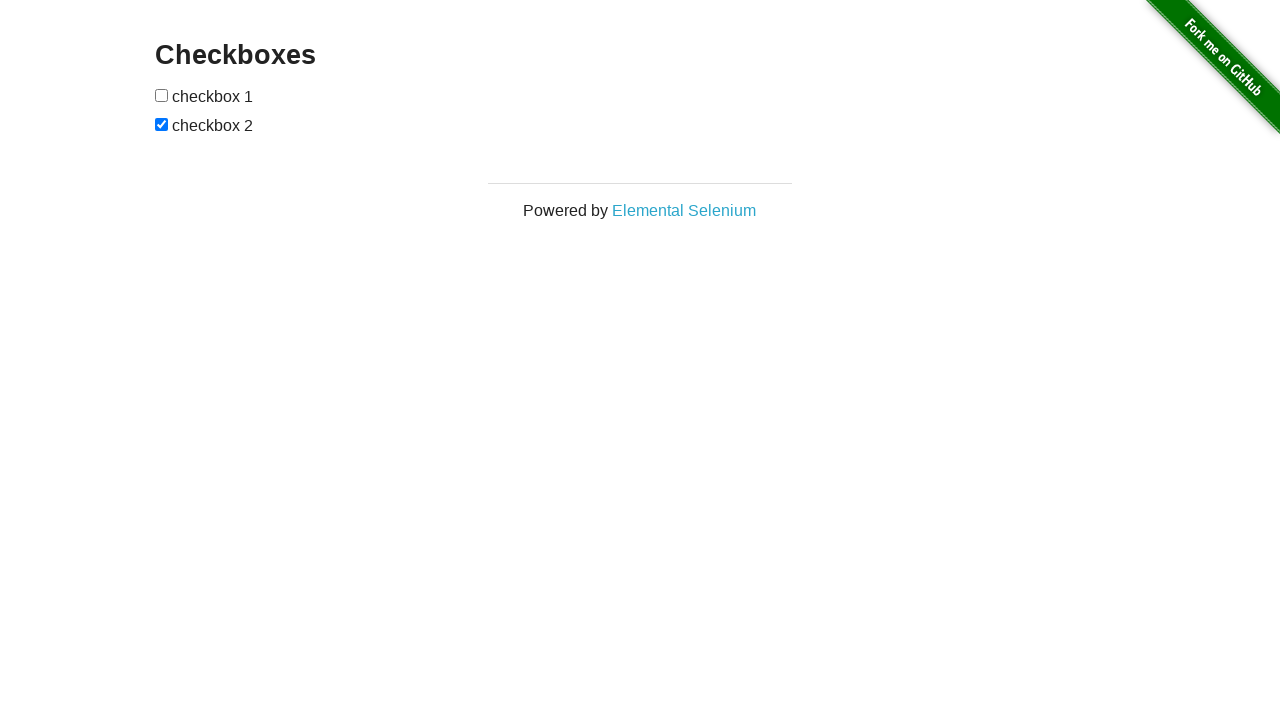

Checked if first checkbox is selected
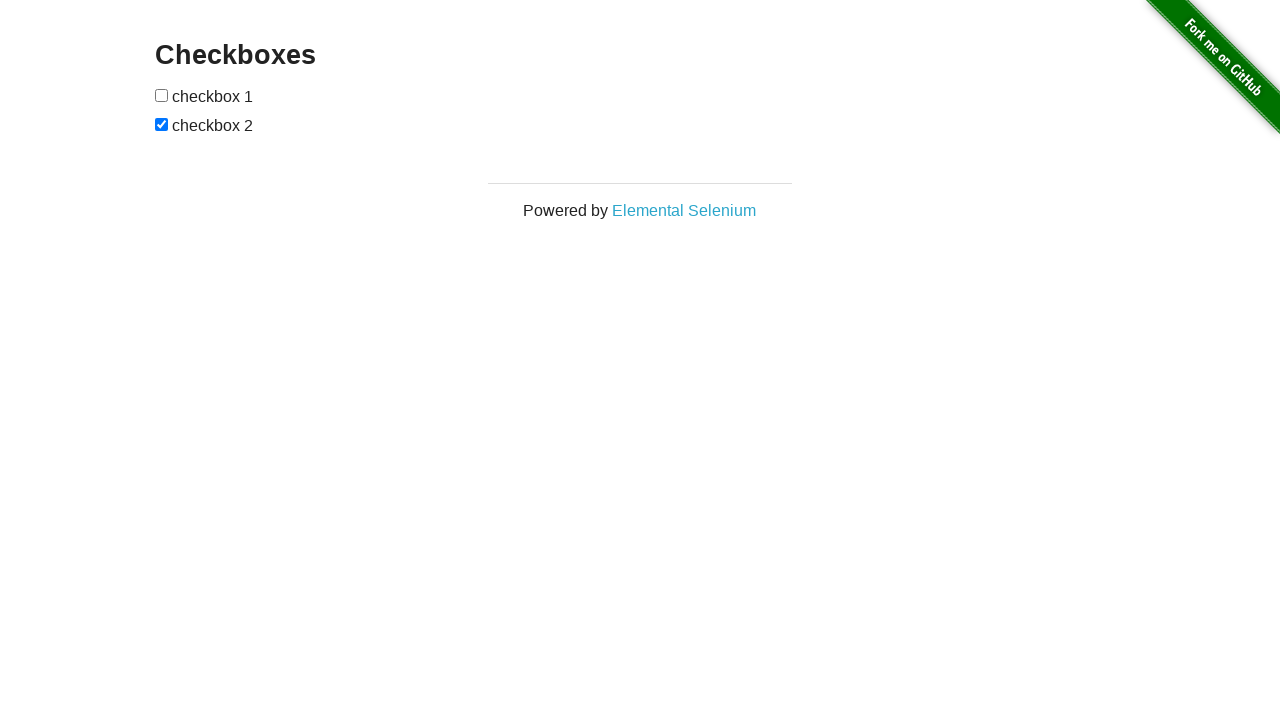

Clicked first checkbox to select it at (162, 95) on (//input[@type='checkbox'])[1]
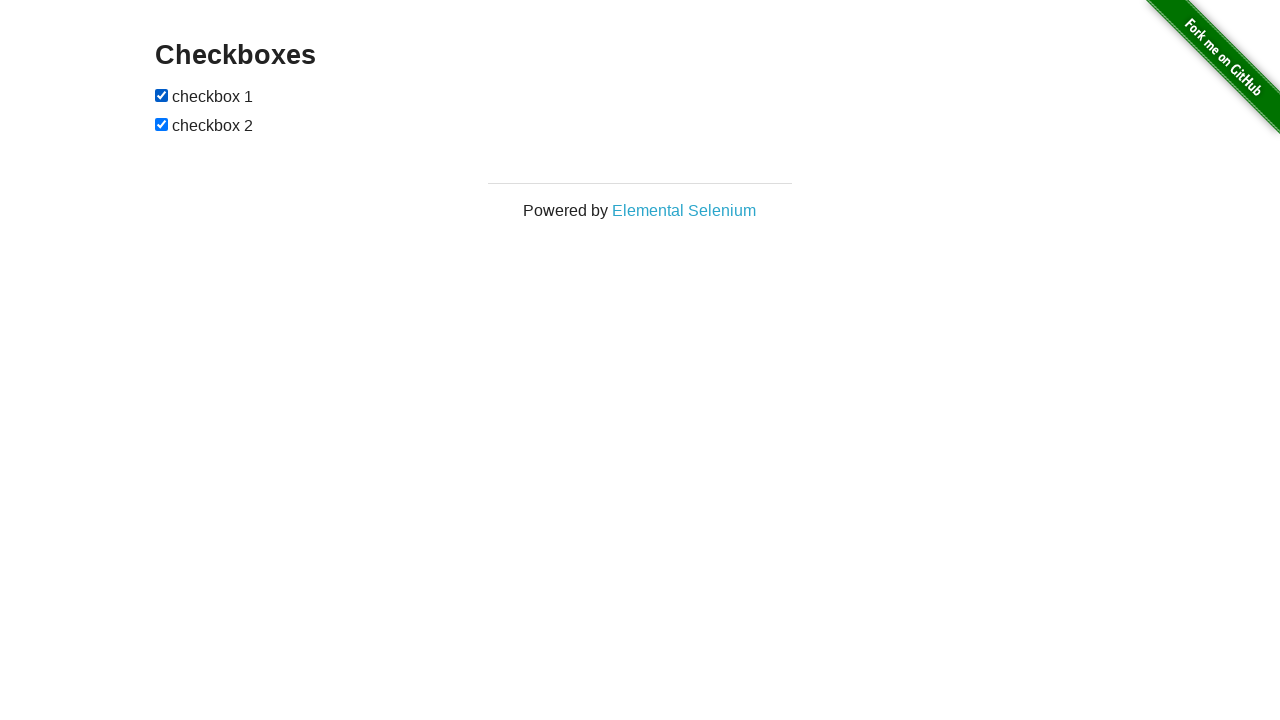

Second checkbox is already selected
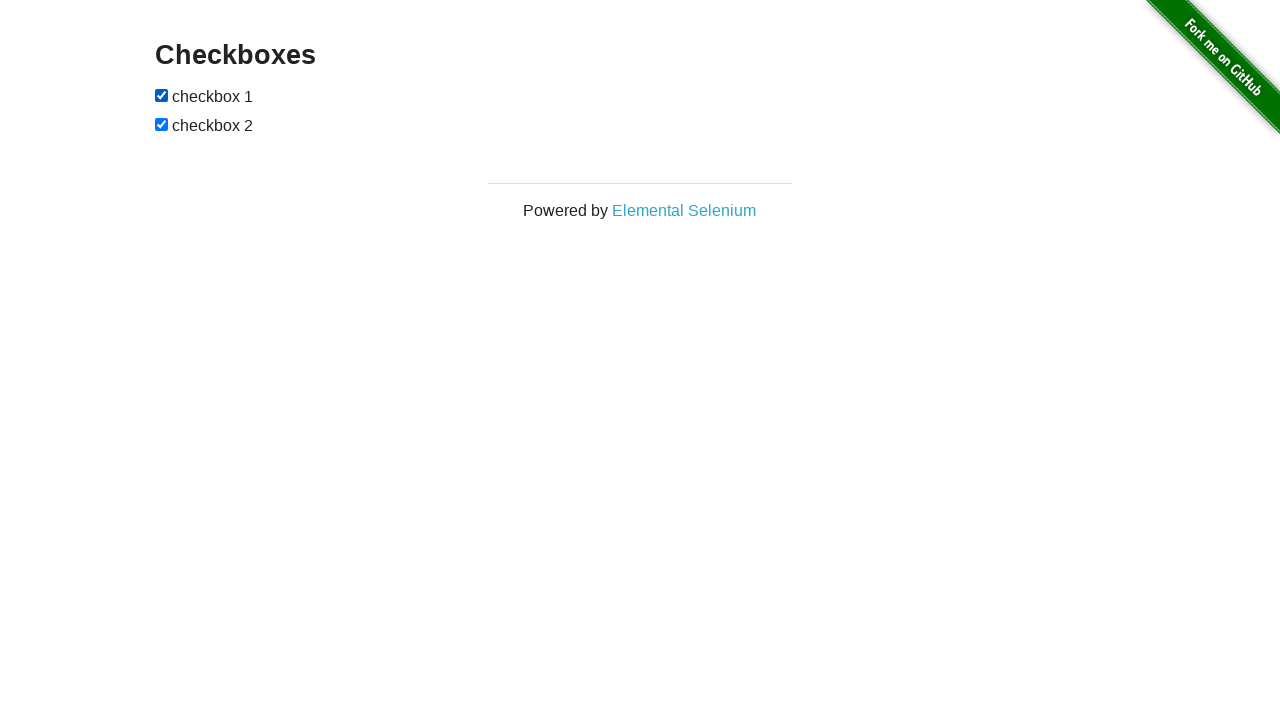

Verified first checkbox is selected
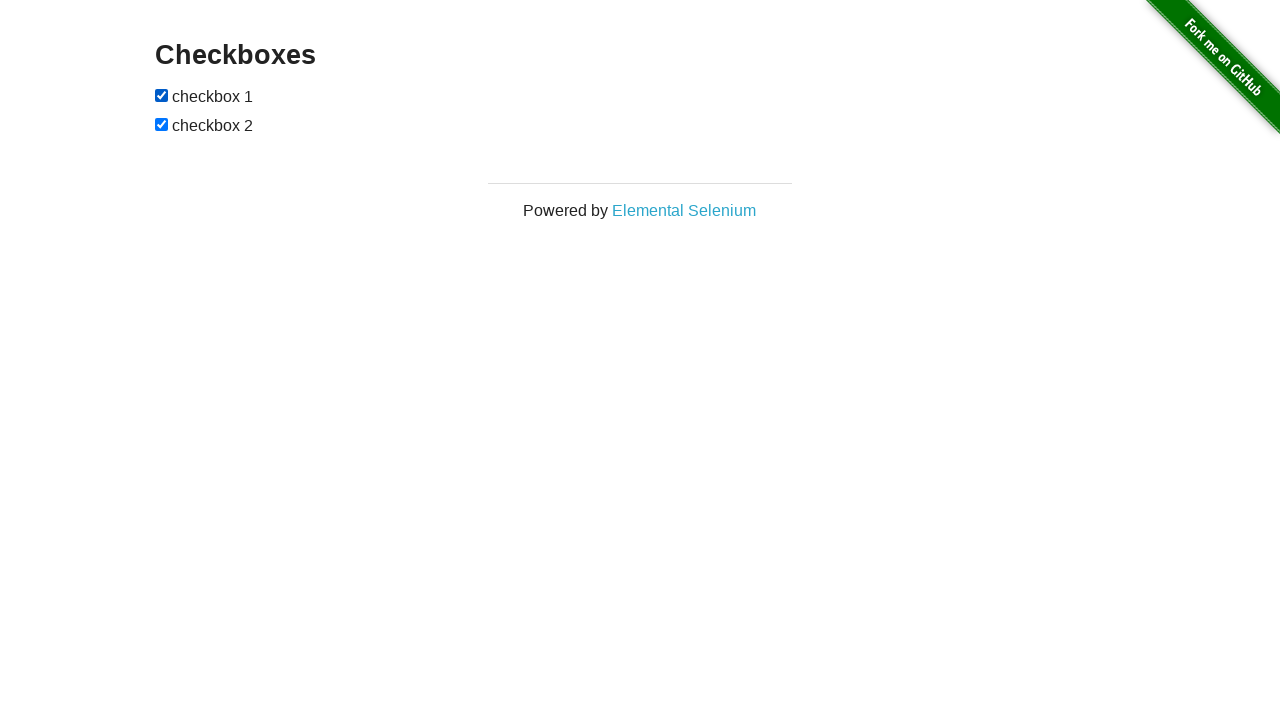

Verified second checkbox is selected
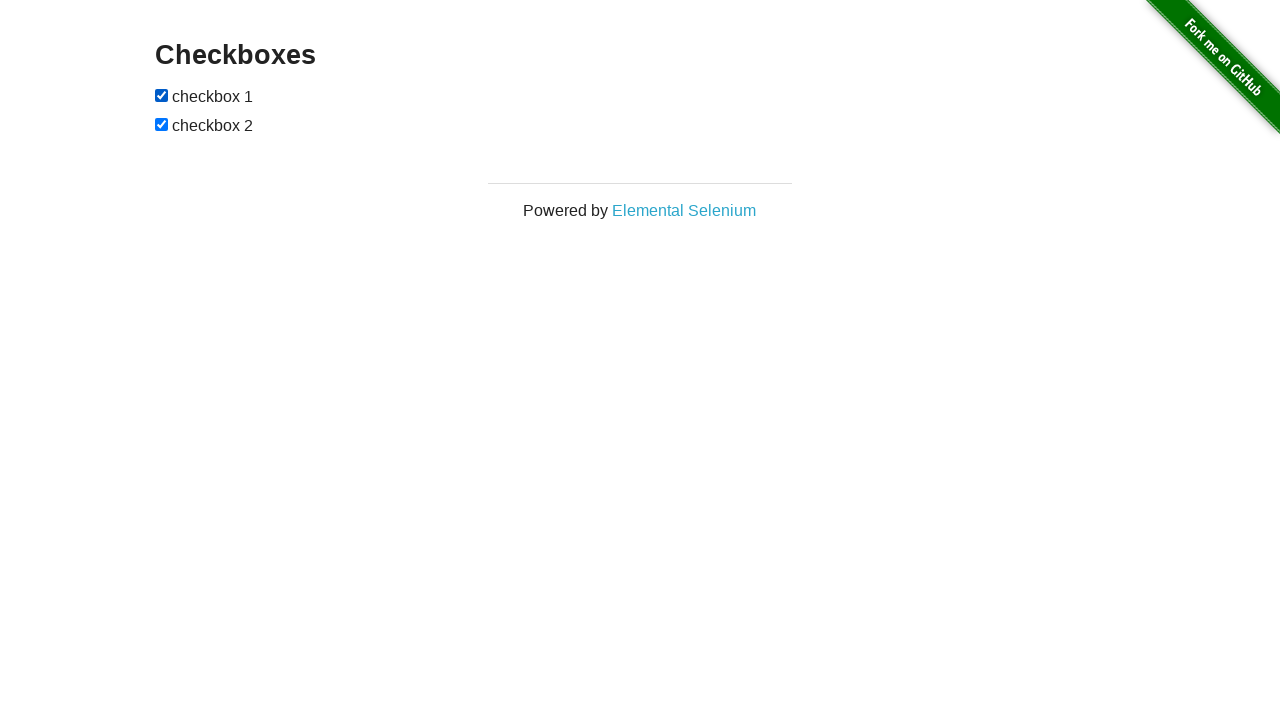

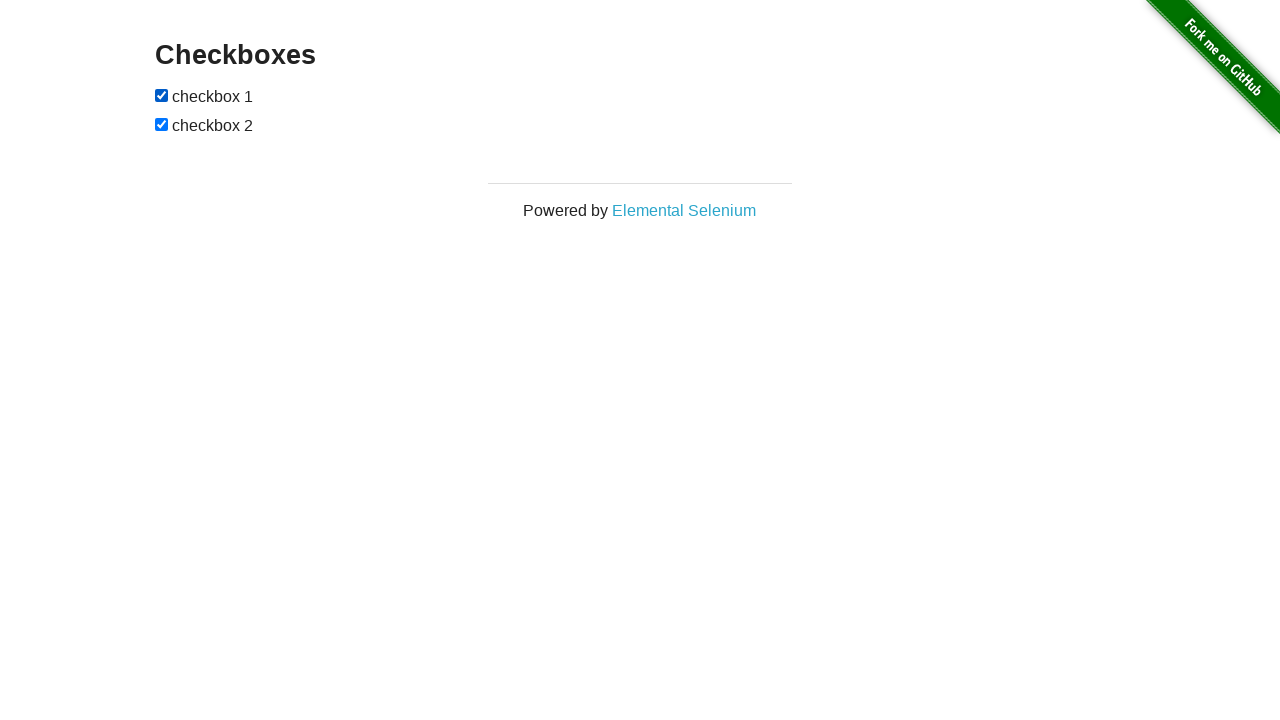